Tests the search/filter functionality on a vegetable offers page by entering "Rice" in the search field and verifying that the filtered results only contain items with "Rice" in the name.

Starting URL: https://rahulshettyacademy.com/greenkart/#/offers

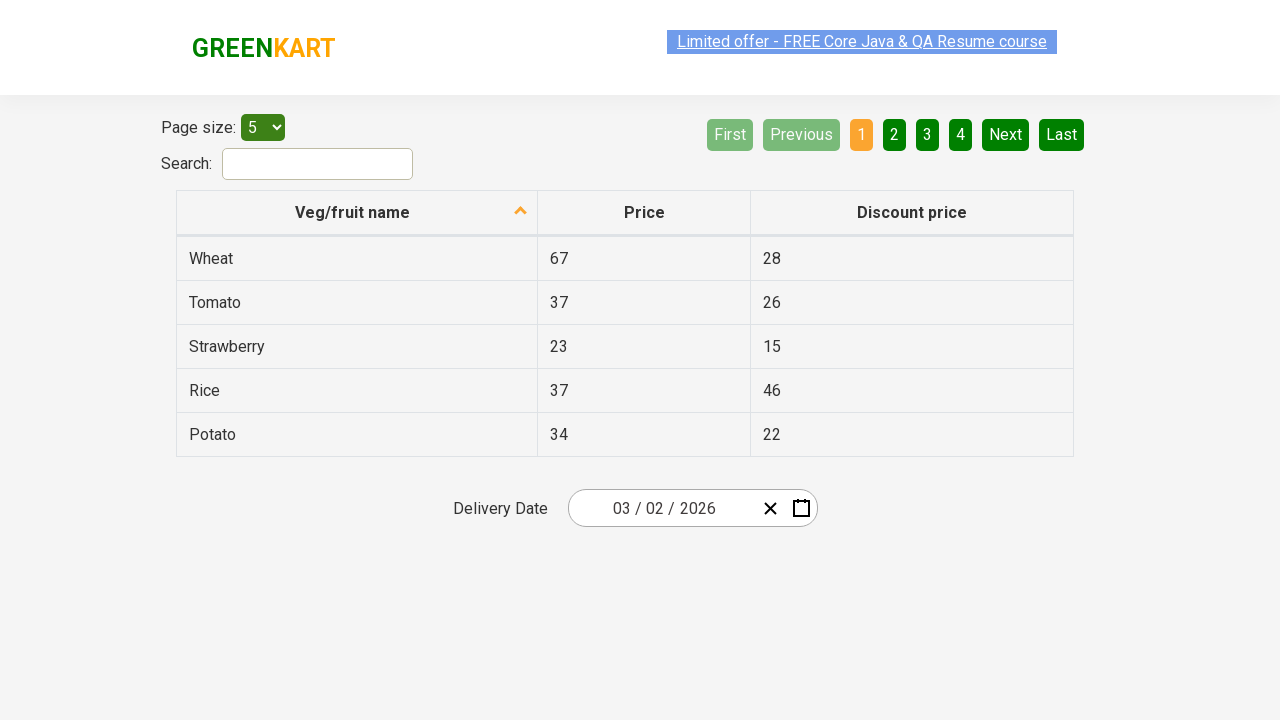

Entered 'Rice' in the search field to filter vegetables on #search-field
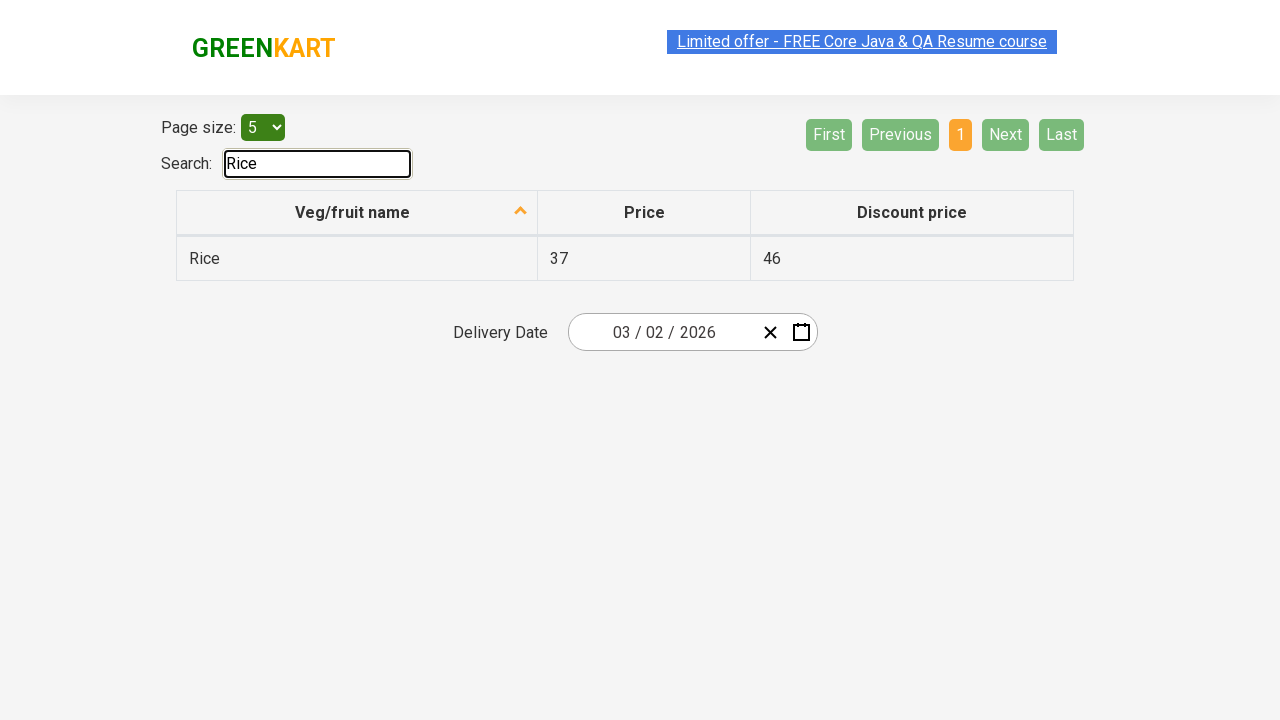

Waited for filter to apply
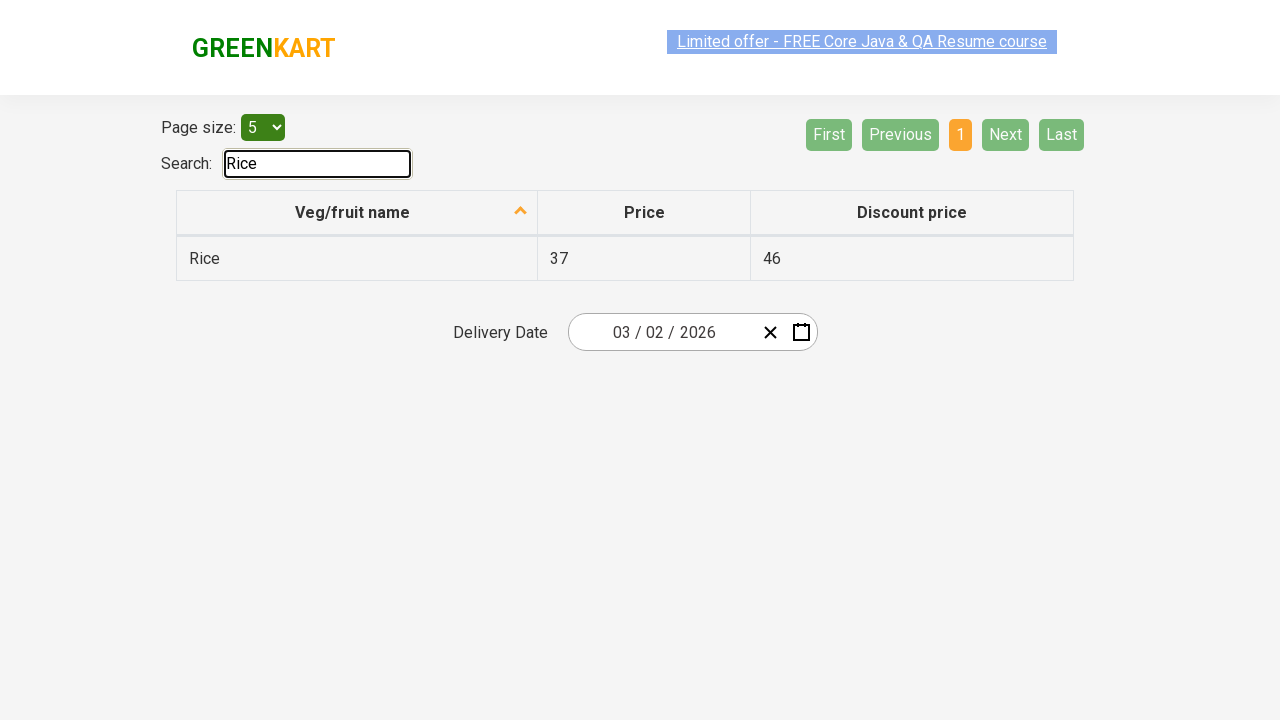

Filtered results table loaded
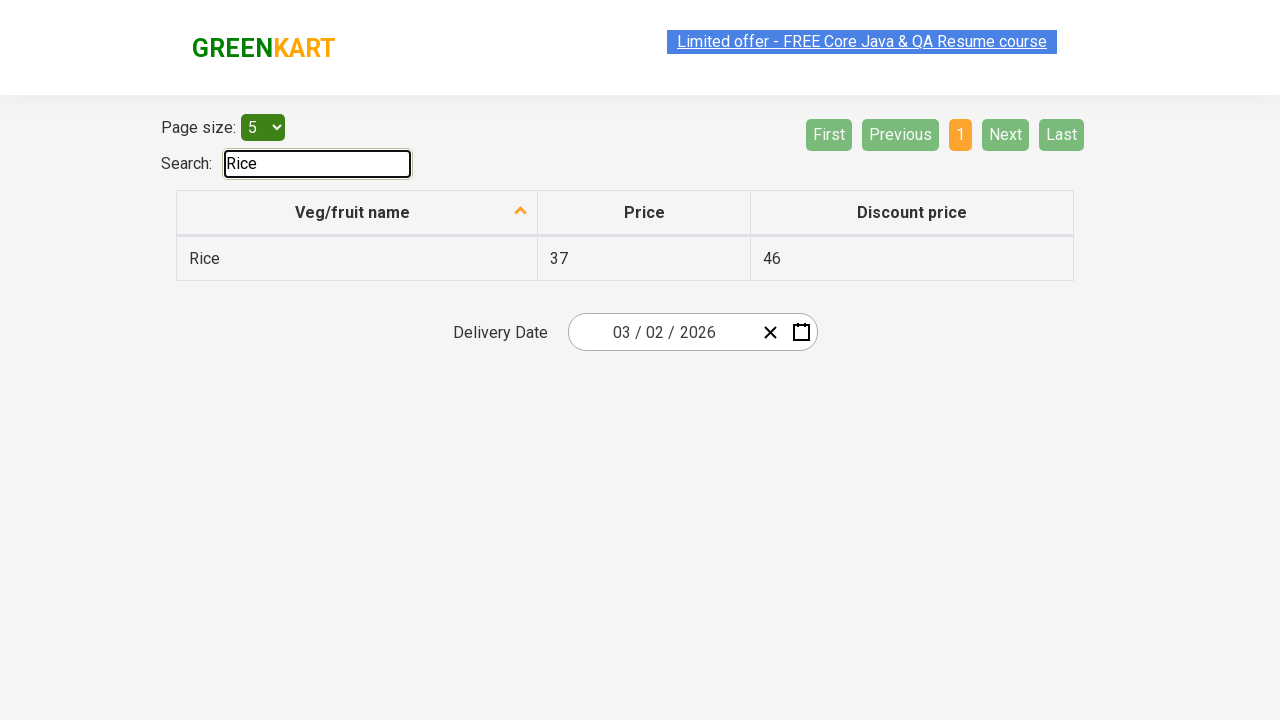

Retrieved all vegetable names from filtered results
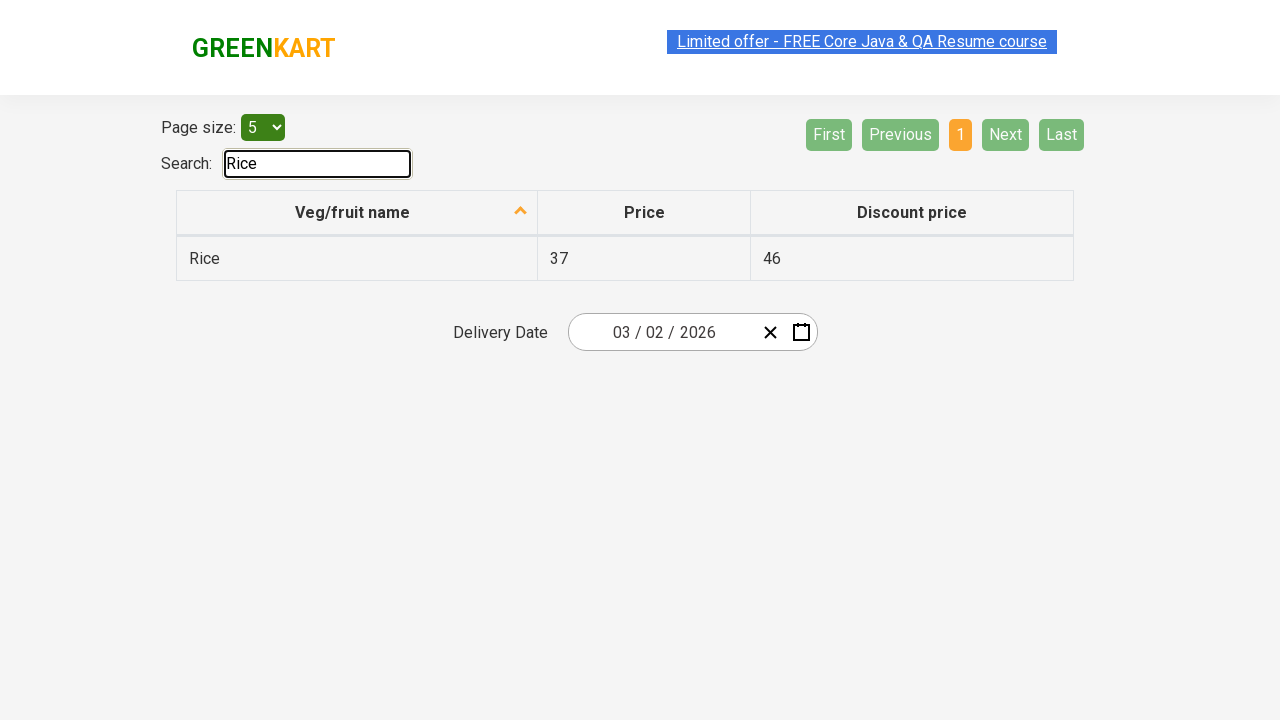

Verified filtered result contains 'Rice': Rice
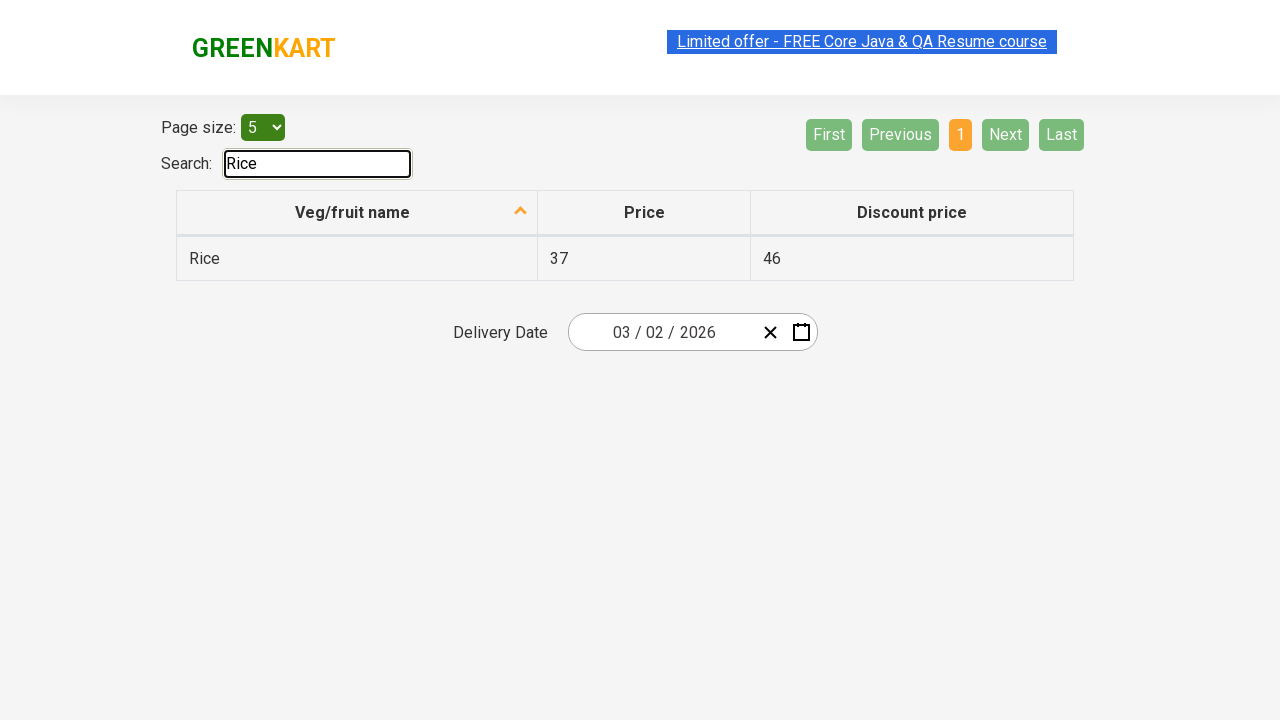

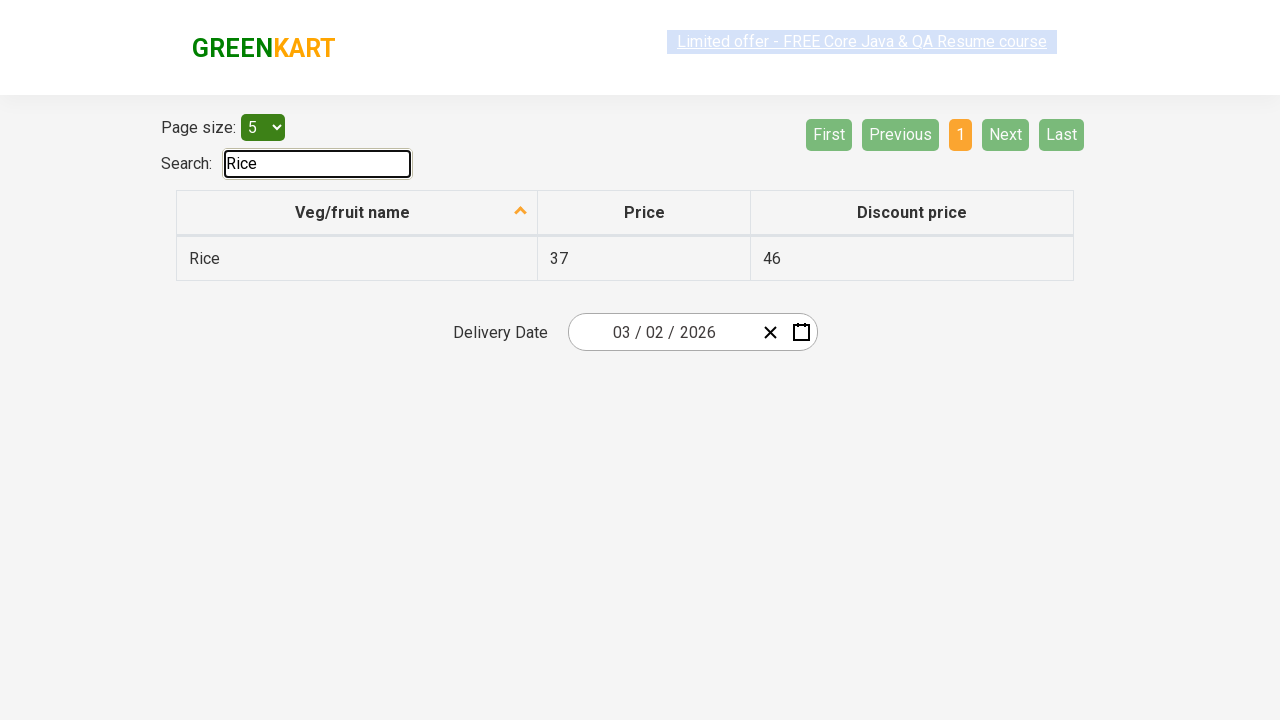